Tests editing a todo item by double-clicking, changing text, and pressing Enter

Starting URL: https://demo.playwright.dev/todomvc

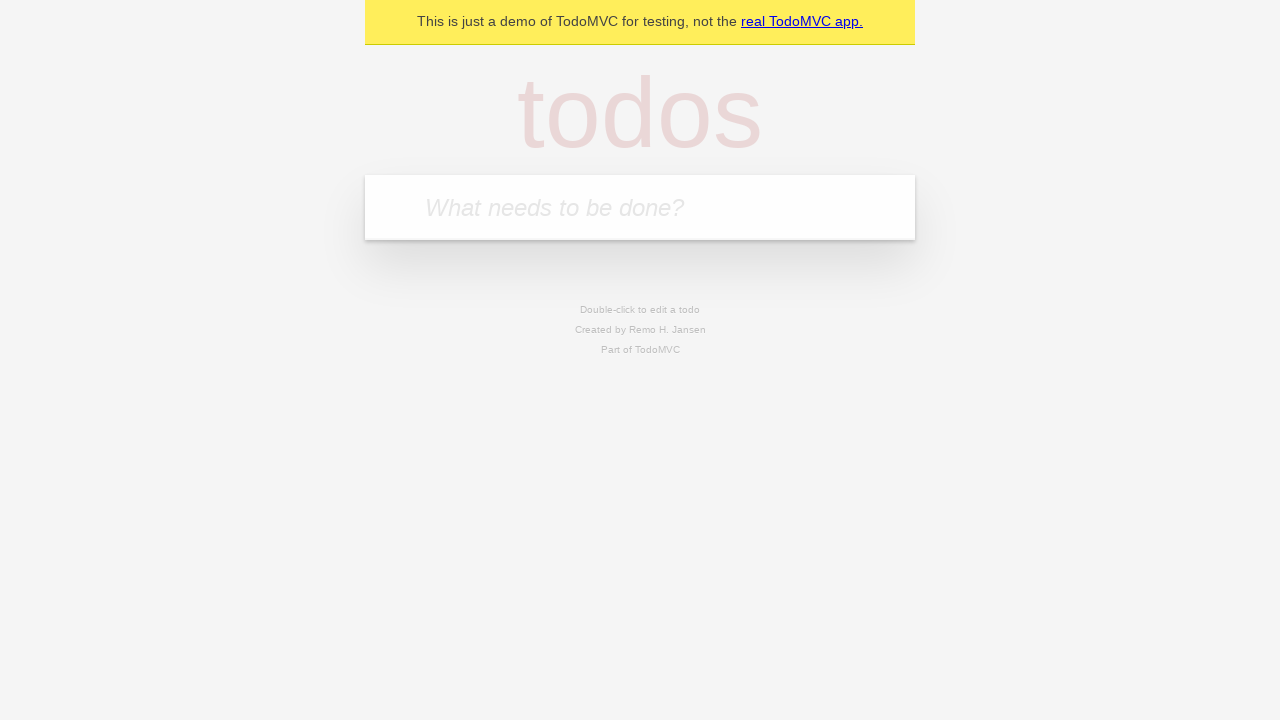

Filled todo input with 'watch monty python' on internal:attr=[placeholder="What needs to be done?"i]
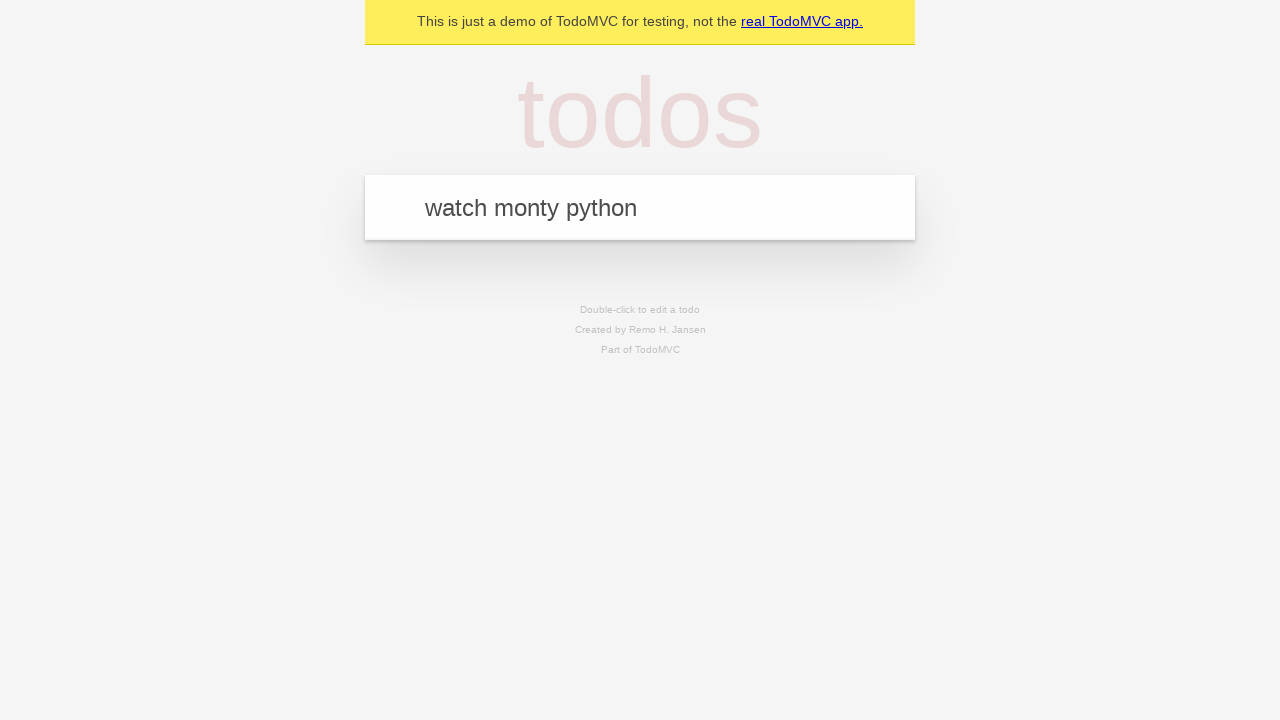

Pressed Enter to create todo item 'watch monty python' on internal:attr=[placeholder="What needs to be done?"i]
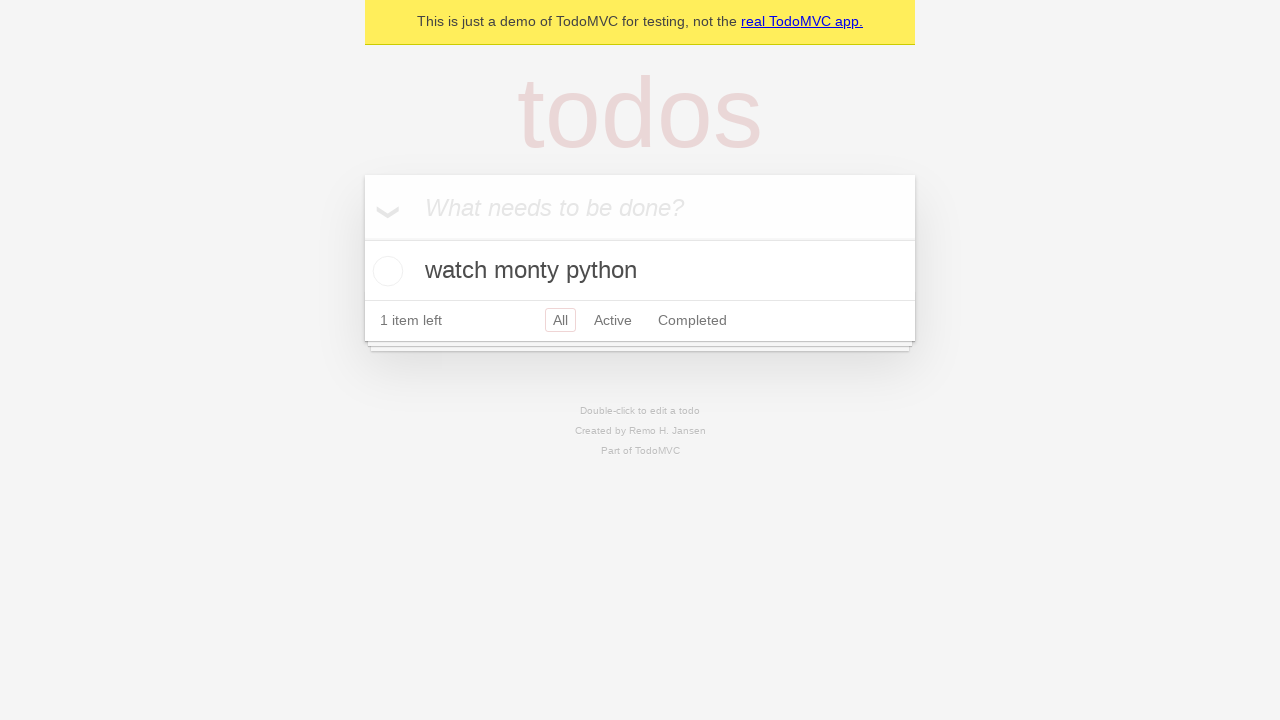

Filled todo input with 'feed the cat' on internal:attr=[placeholder="What needs to be done?"i]
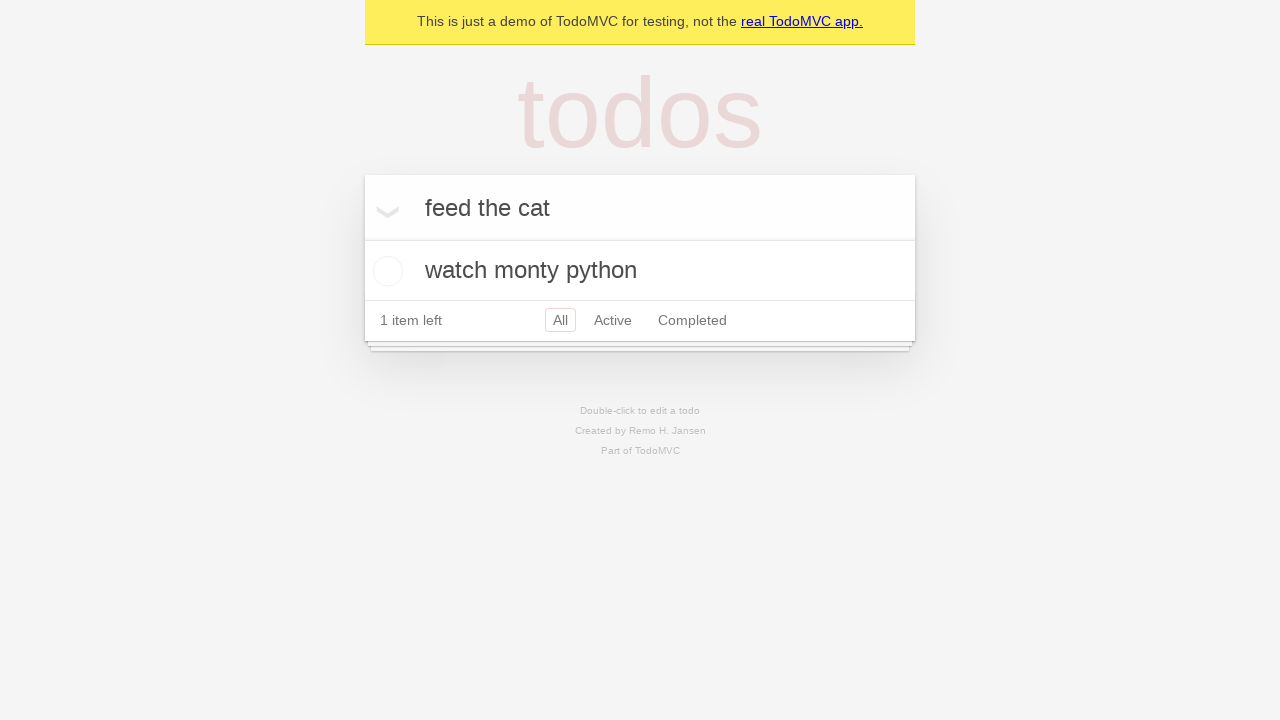

Pressed Enter to create todo item 'feed the cat' on internal:attr=[placeholder="What needs to be done?"i]
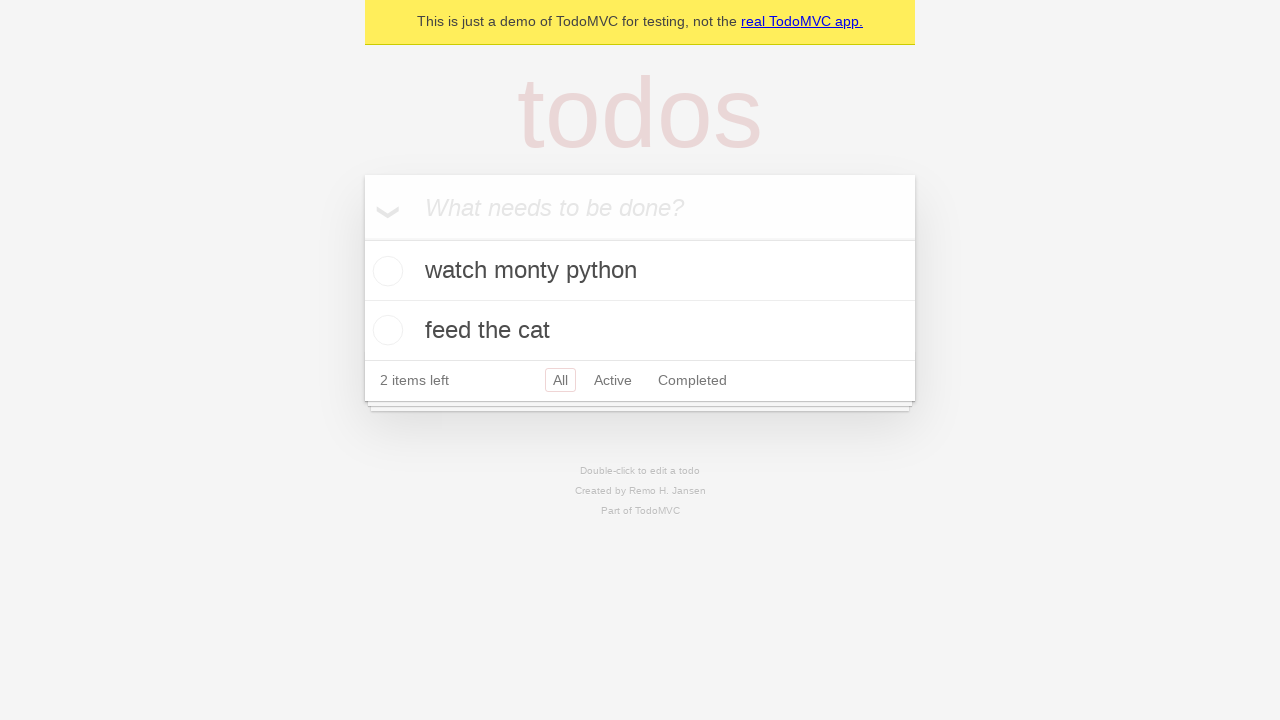

Filled todo input with 'book a doctors appointment' on internal:attr=[placeholder="What needs to be done?"i]
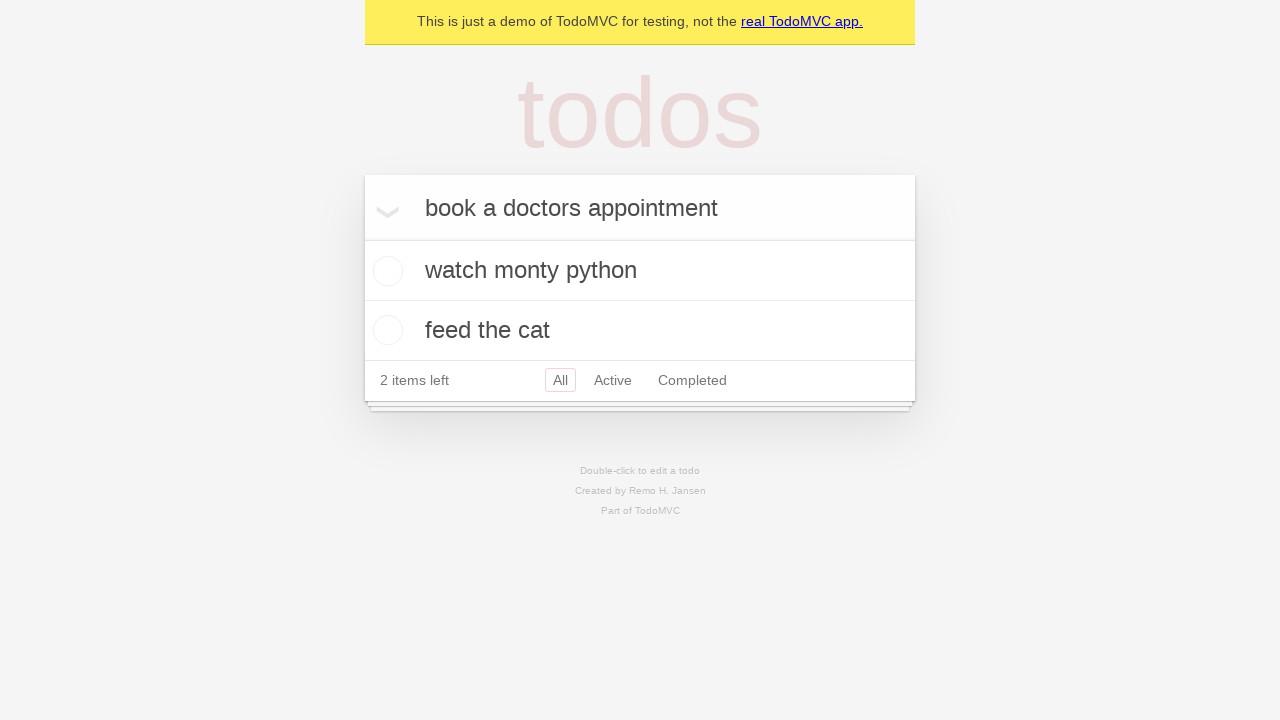

Pressed Enter to create todo item 'book a doctors appointment' on internal:attr=[placeholder="What needs to be done?"i]
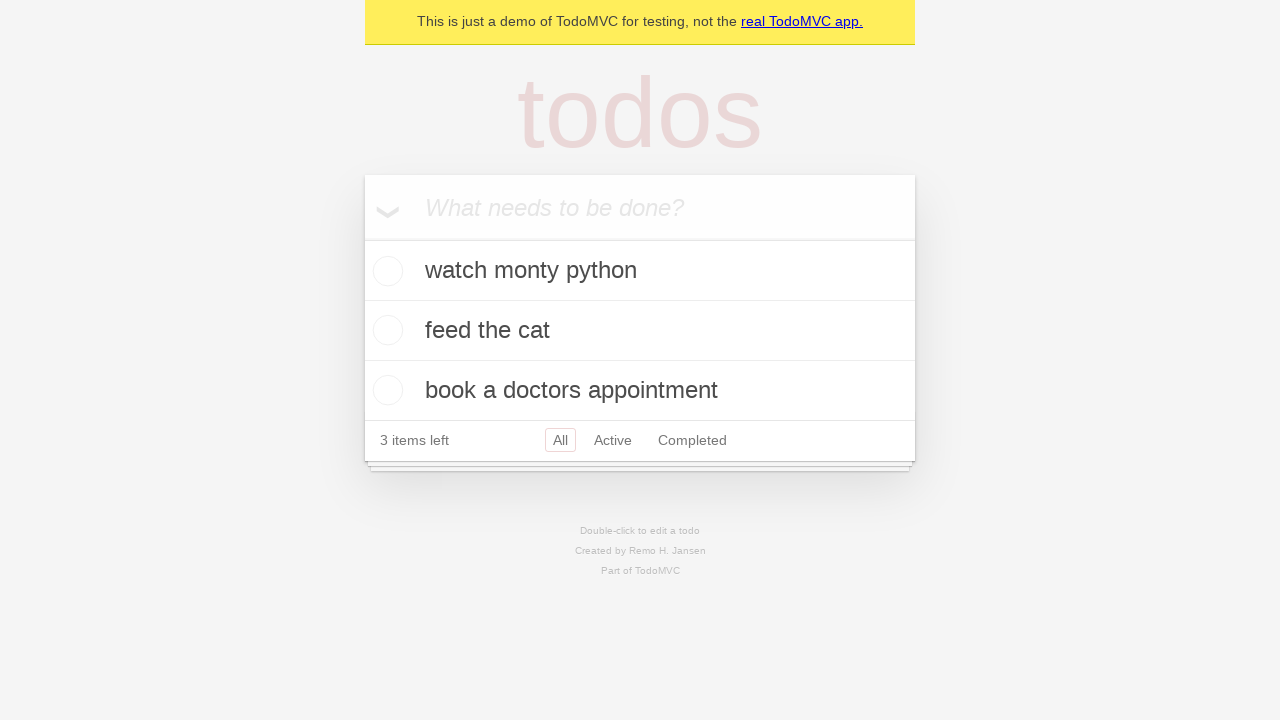

Double-clicked second todo item to enter edit mode at (640, 331) on internal:testid=[data-testid="todo-item"s] >> nth=1
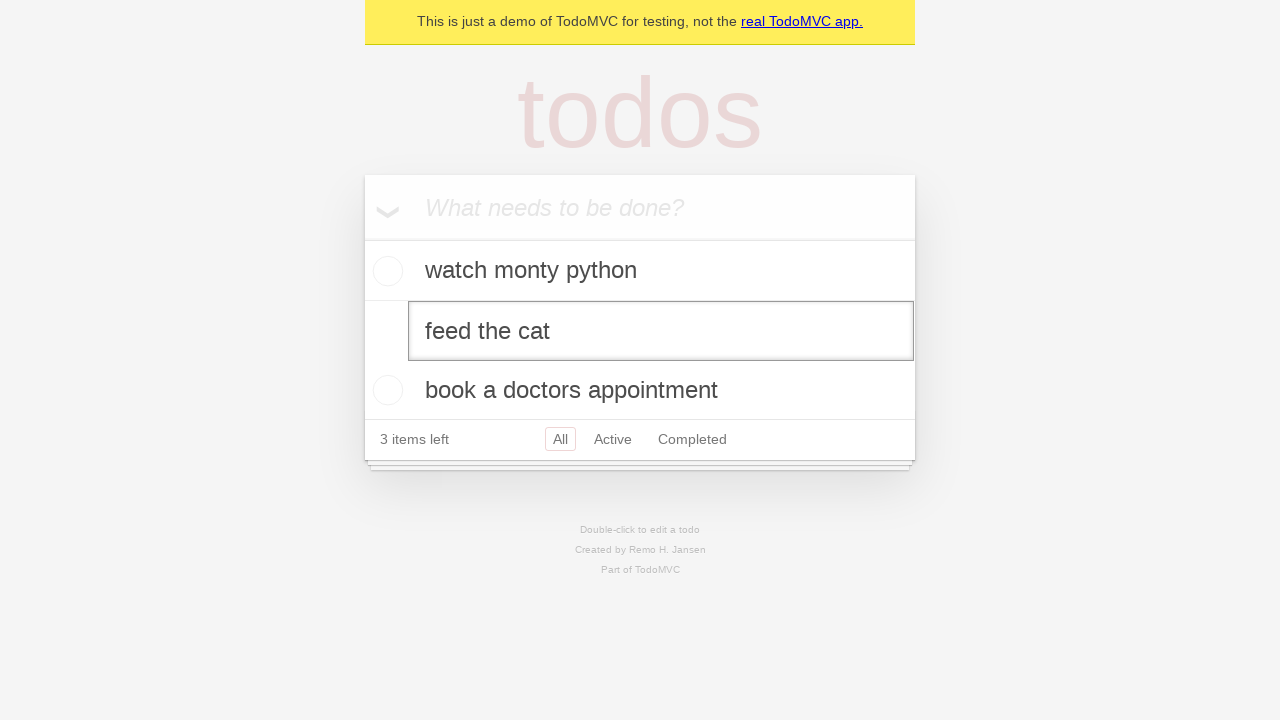

Changed todo text to 'buy some sausages' on internal:testid=[data-testid="todo-item"s] >> nth=1 >> internal:role=textbox[nam
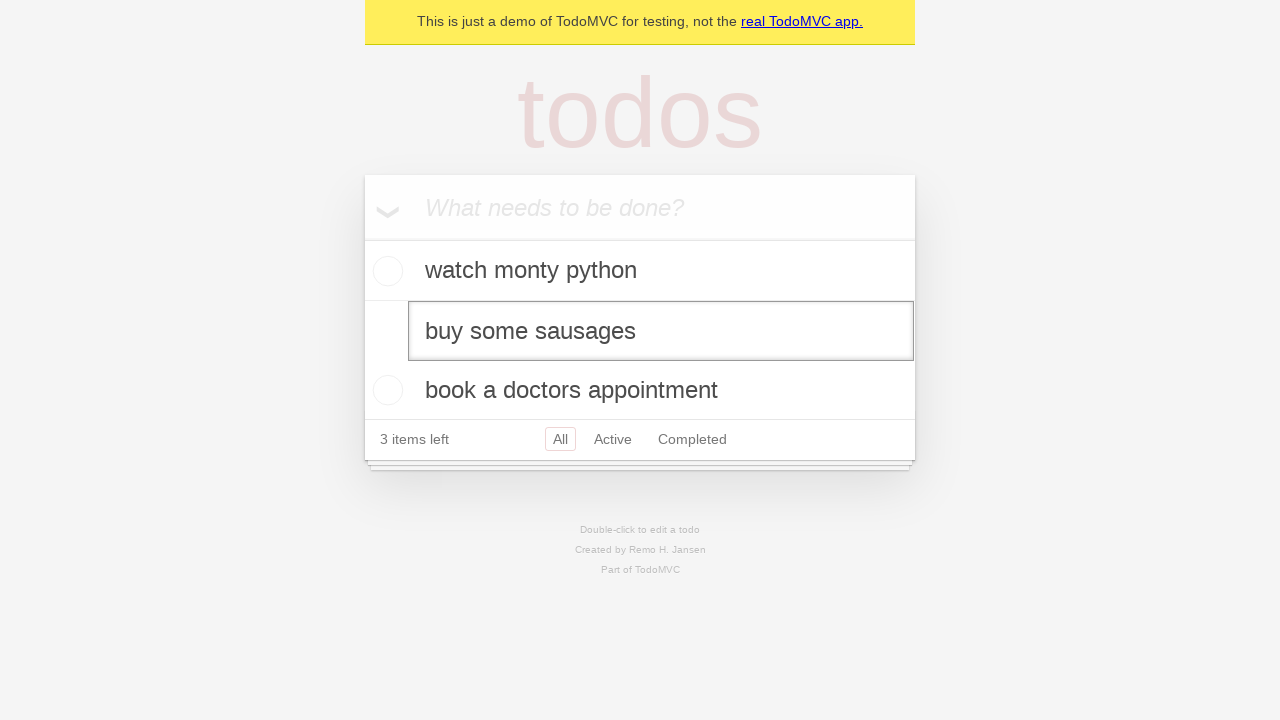

Pressed Enter to confirm edit on internal:testid=[data-testid="todo-item"s] >> nth=1 >> internal:role=textbox[nam
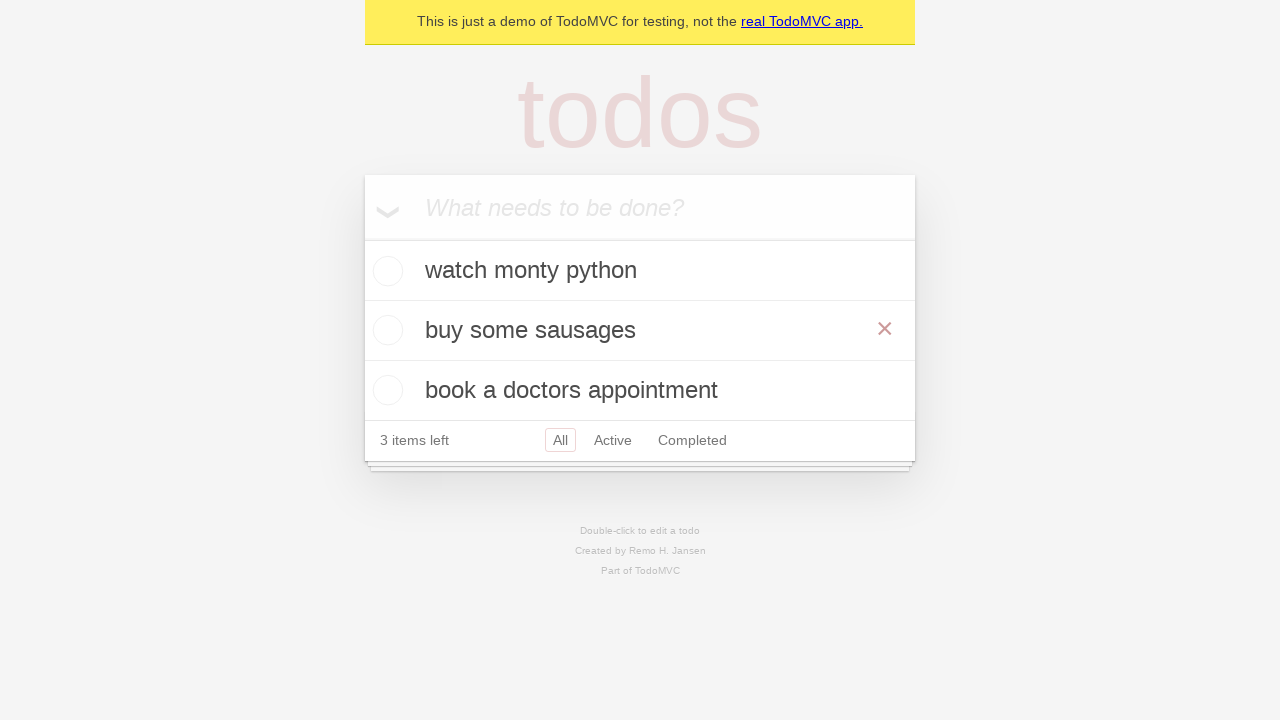

Verified edited todo was saved to local storage
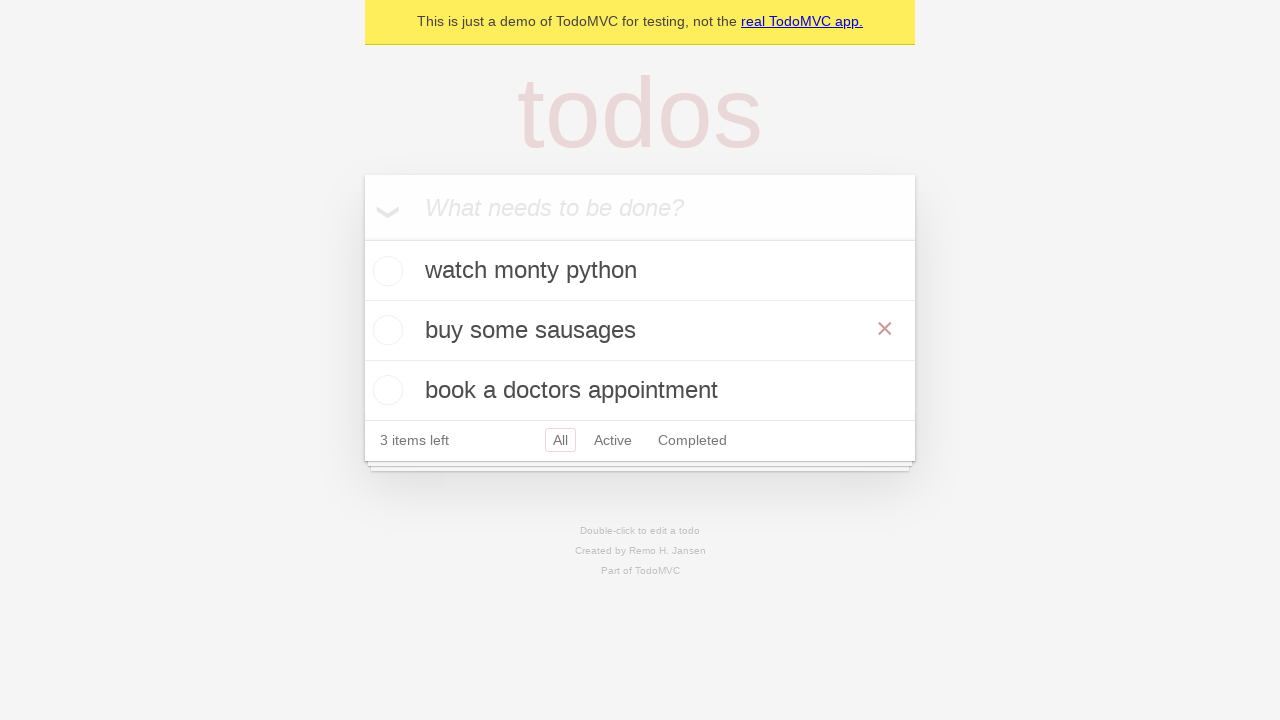

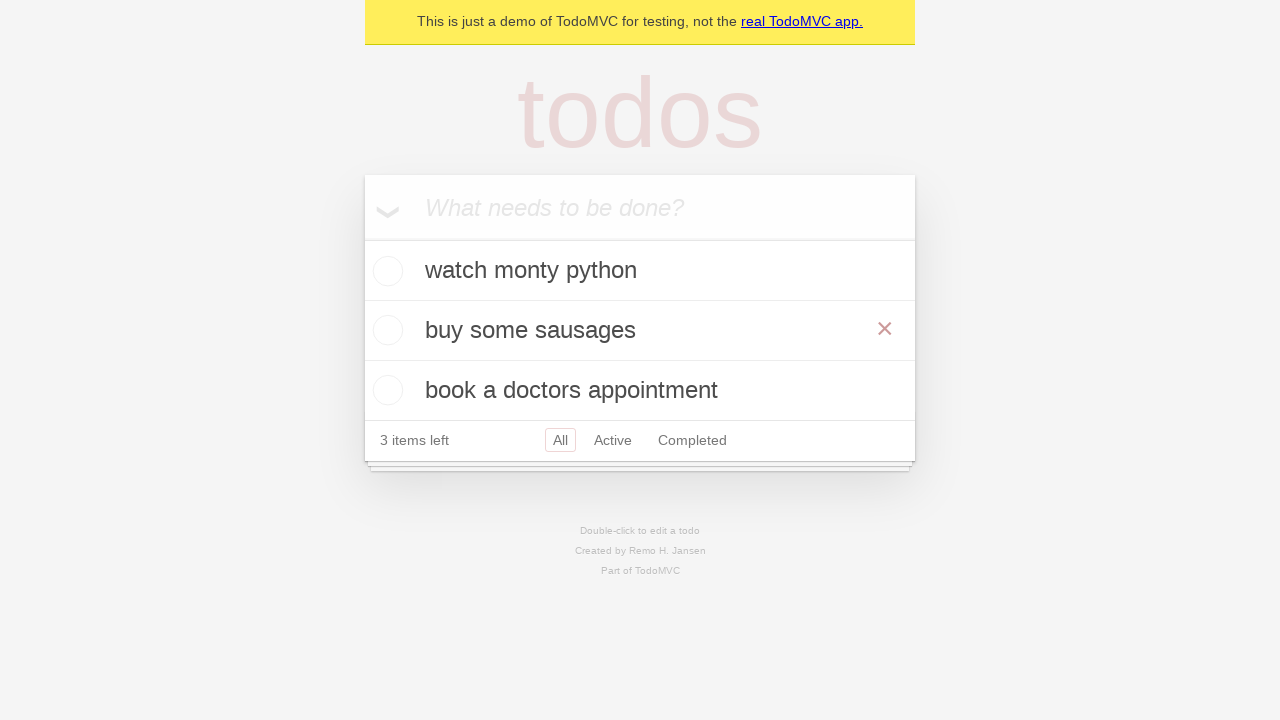